Tests the web tables functionality on DemoQA by adding a new record with first name, last name, email, age, salary, and department fields.

Starting URL: https://demoqa.com/elements

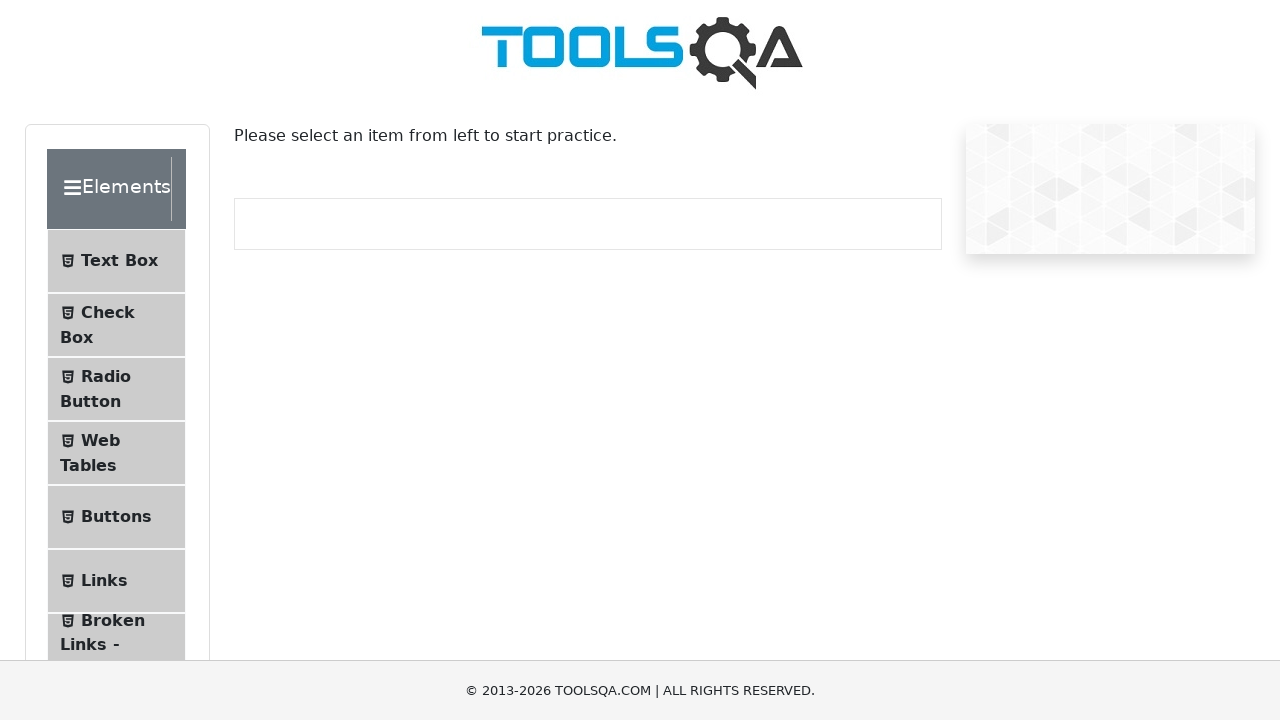

Clicked on Web Tables menu item at (116, 453) on #item-3
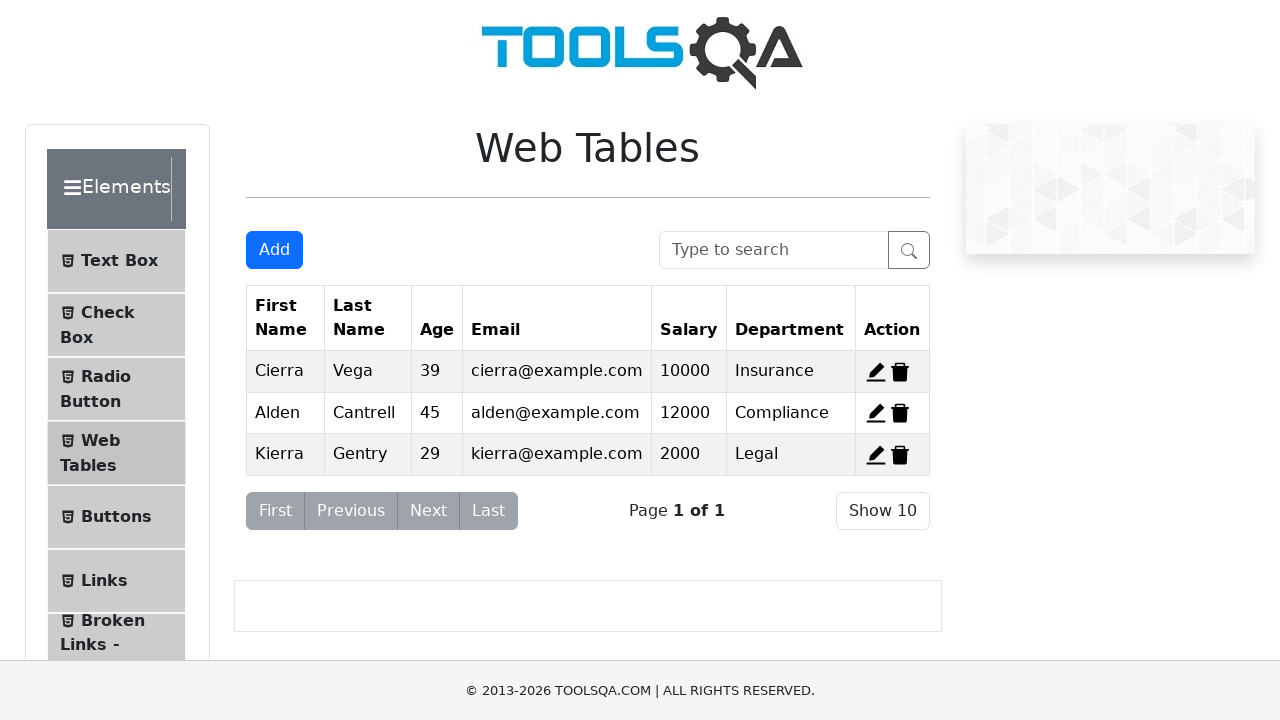

Clicked Add button to open new record form at (274, 250) on #addNewRecordButton
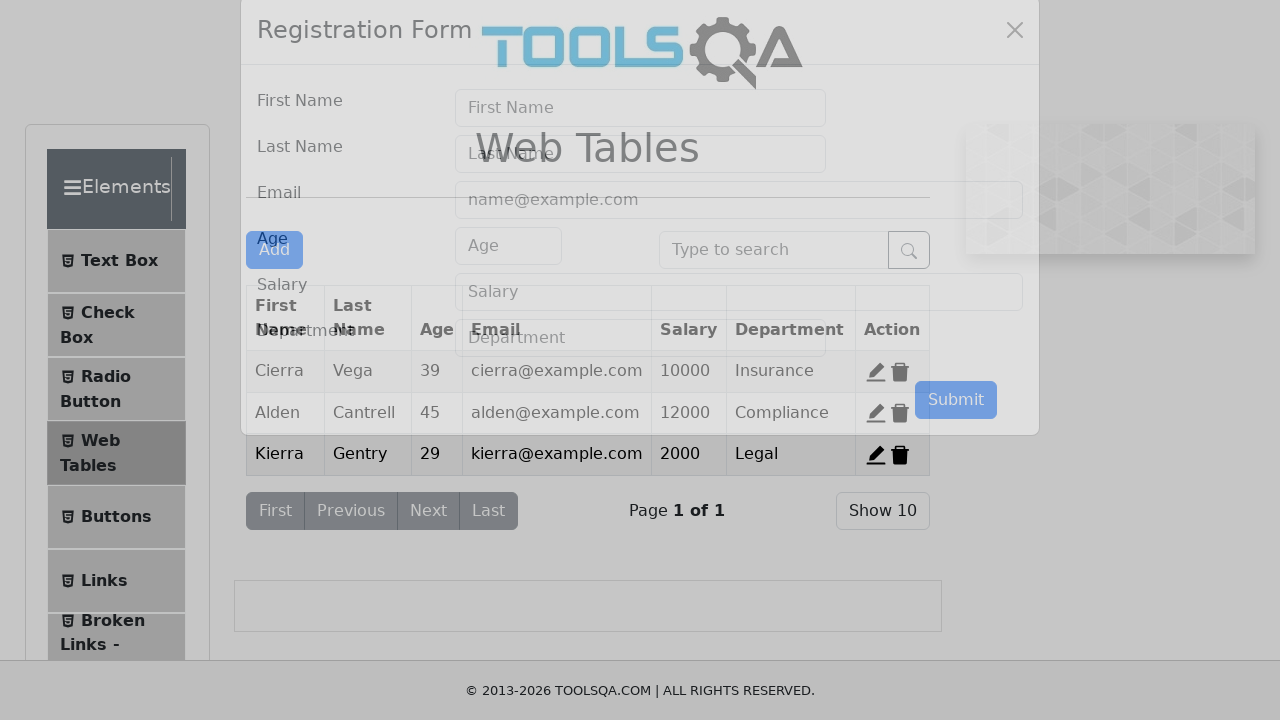

Filled first name field with 'John' on #firstName
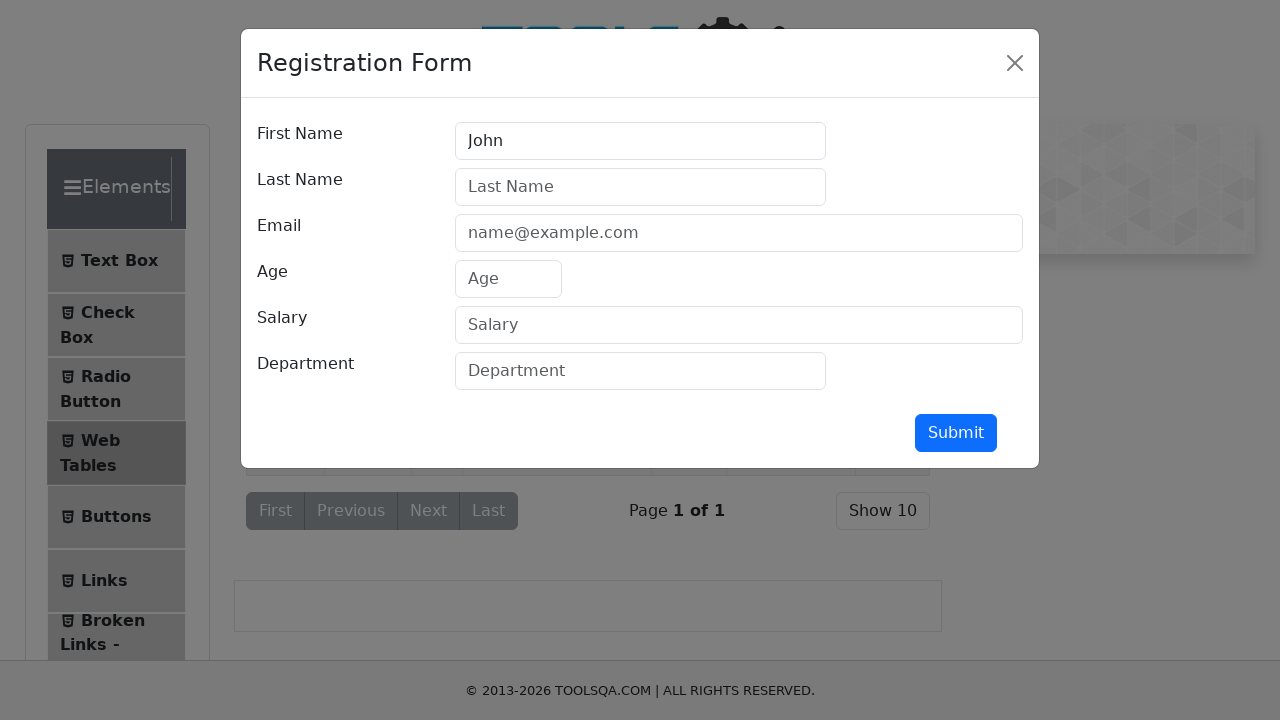

Filled last name field with 'Doe' on #lastName
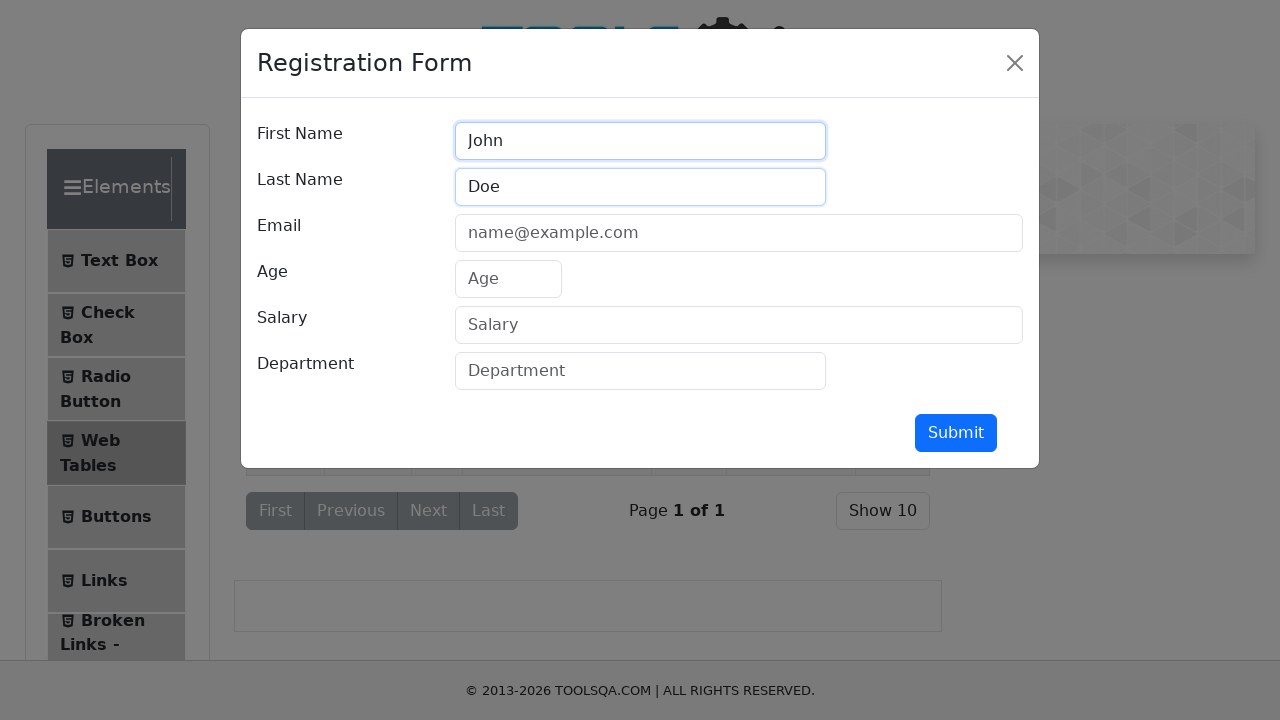

Filled email field with 'johndoe@yahoo.com' on #userEmail
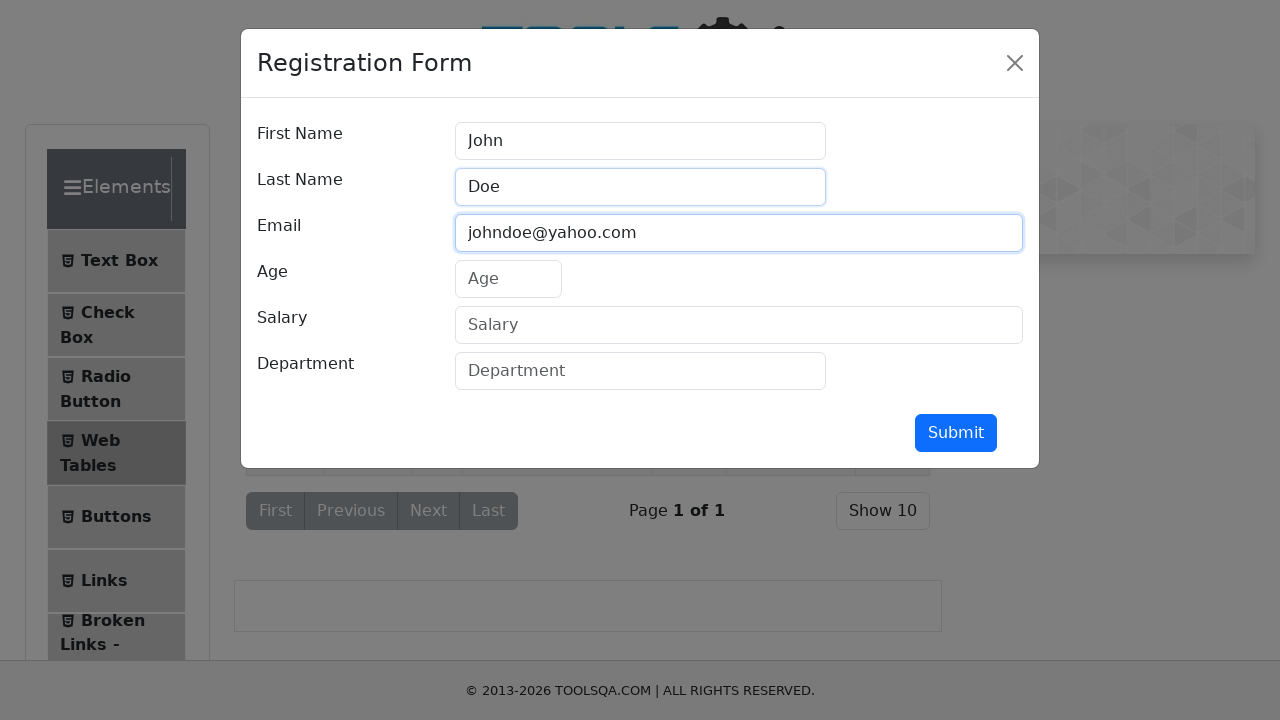

Filled age field with '22' on #age
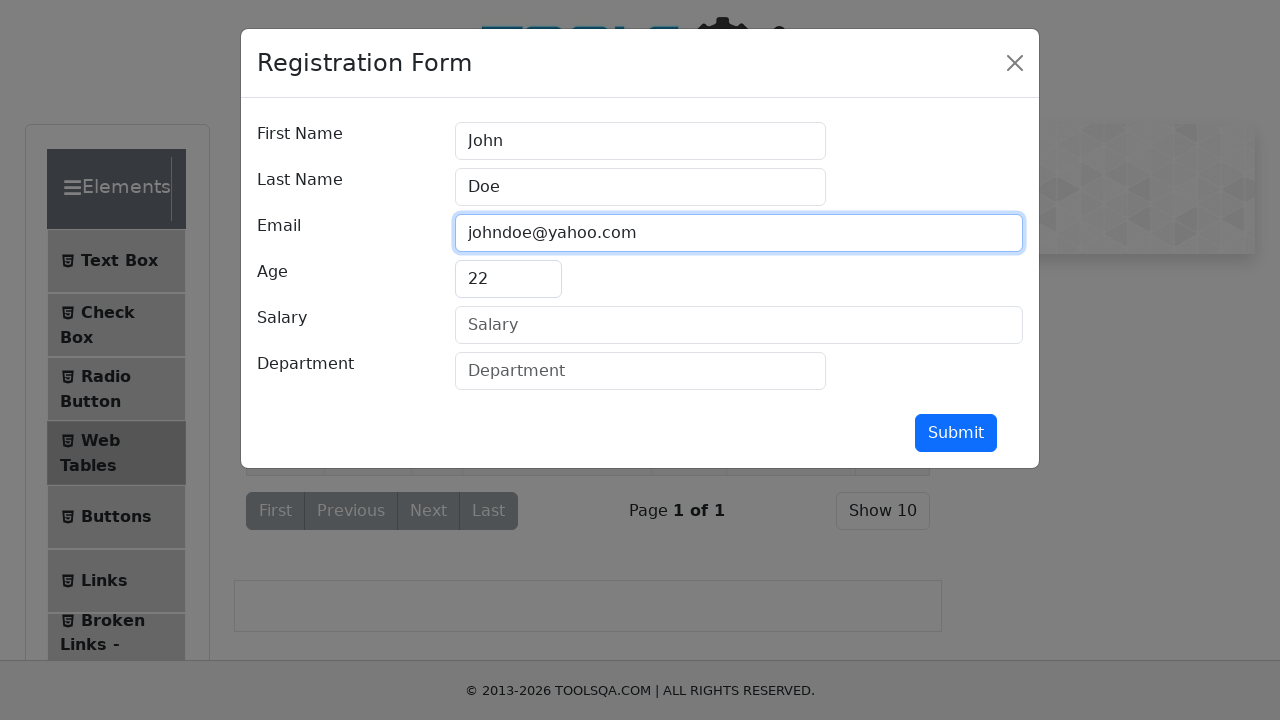

Filled salary field with '2200' on #salary
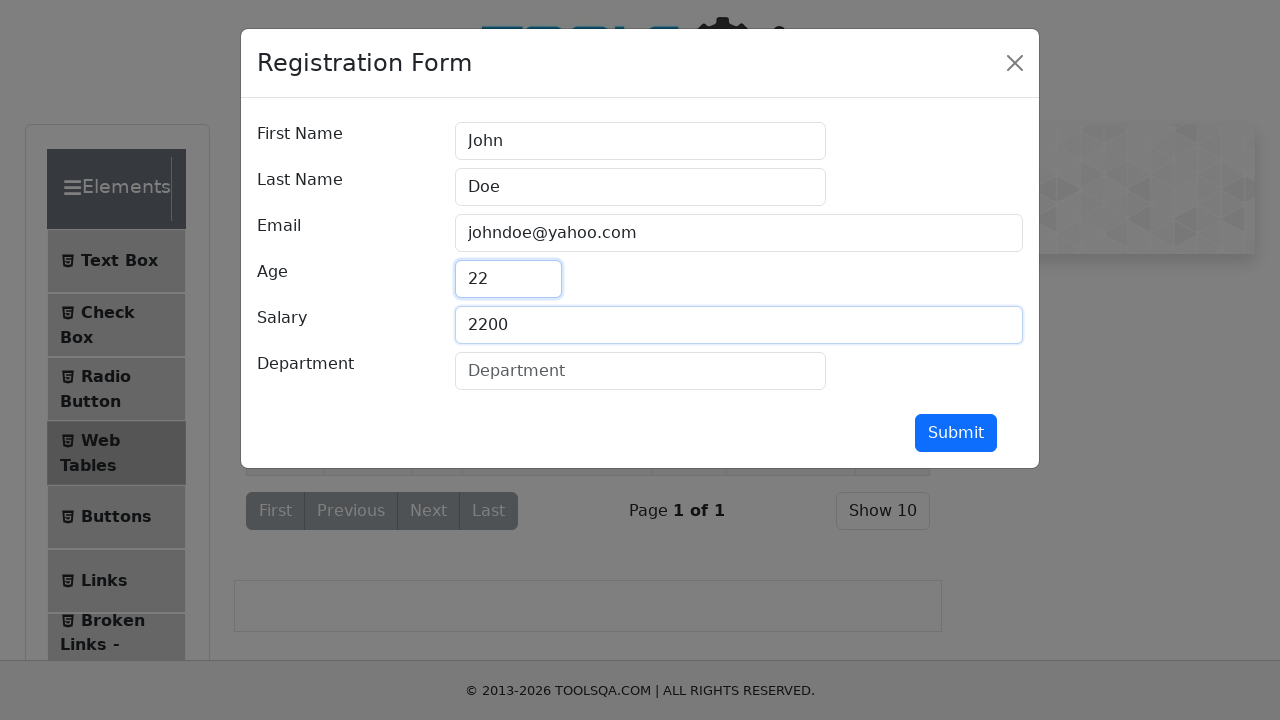

Filled department field with 'Management' on #department
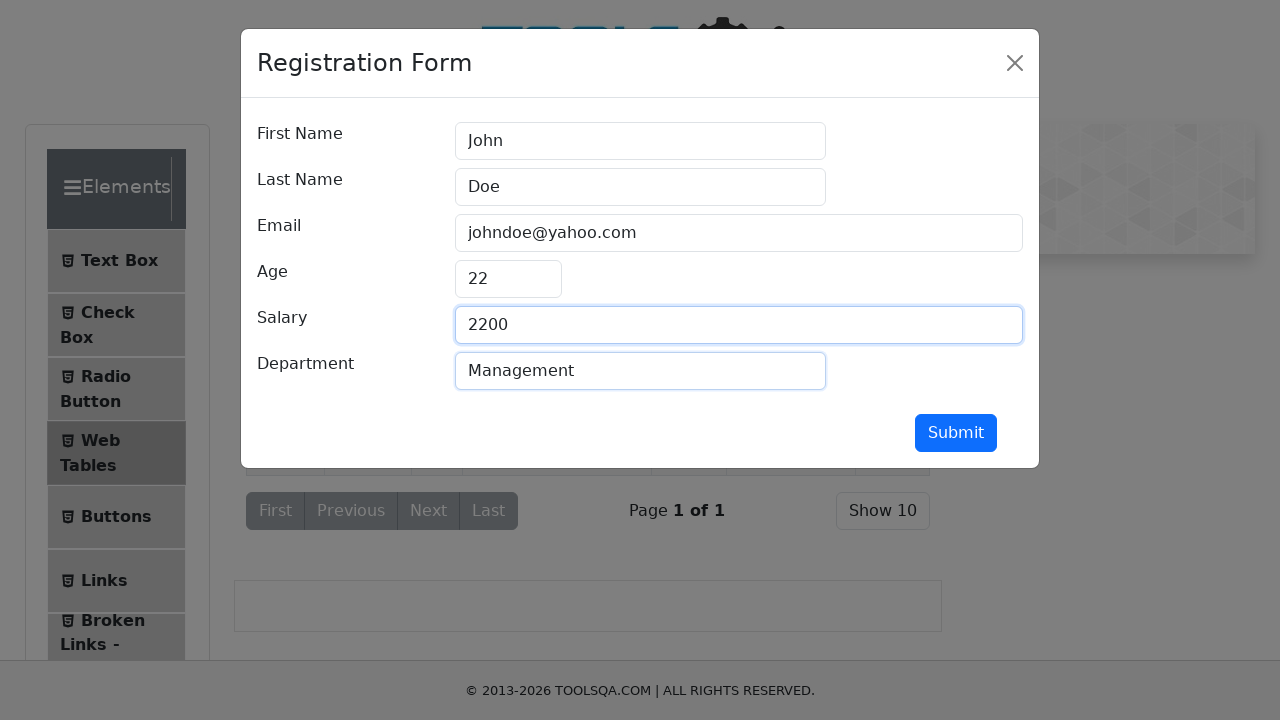

Clicked submit button to create new record at (956, 433) on #submit
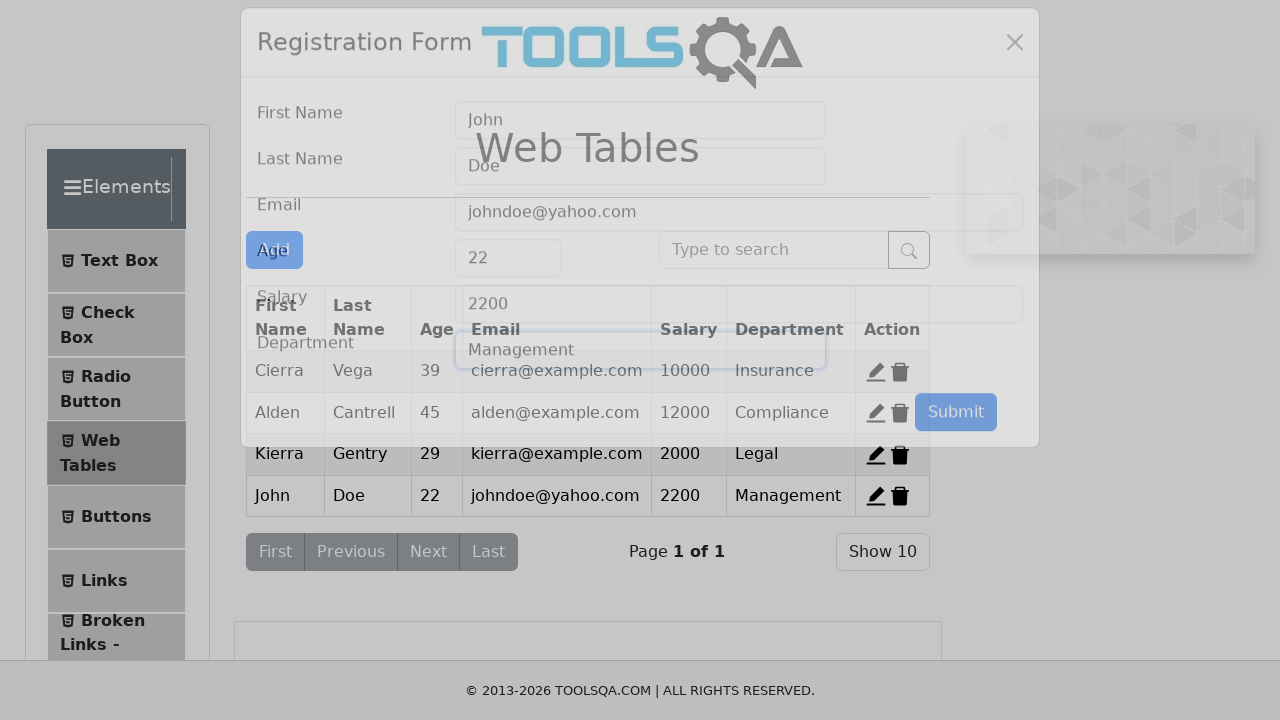

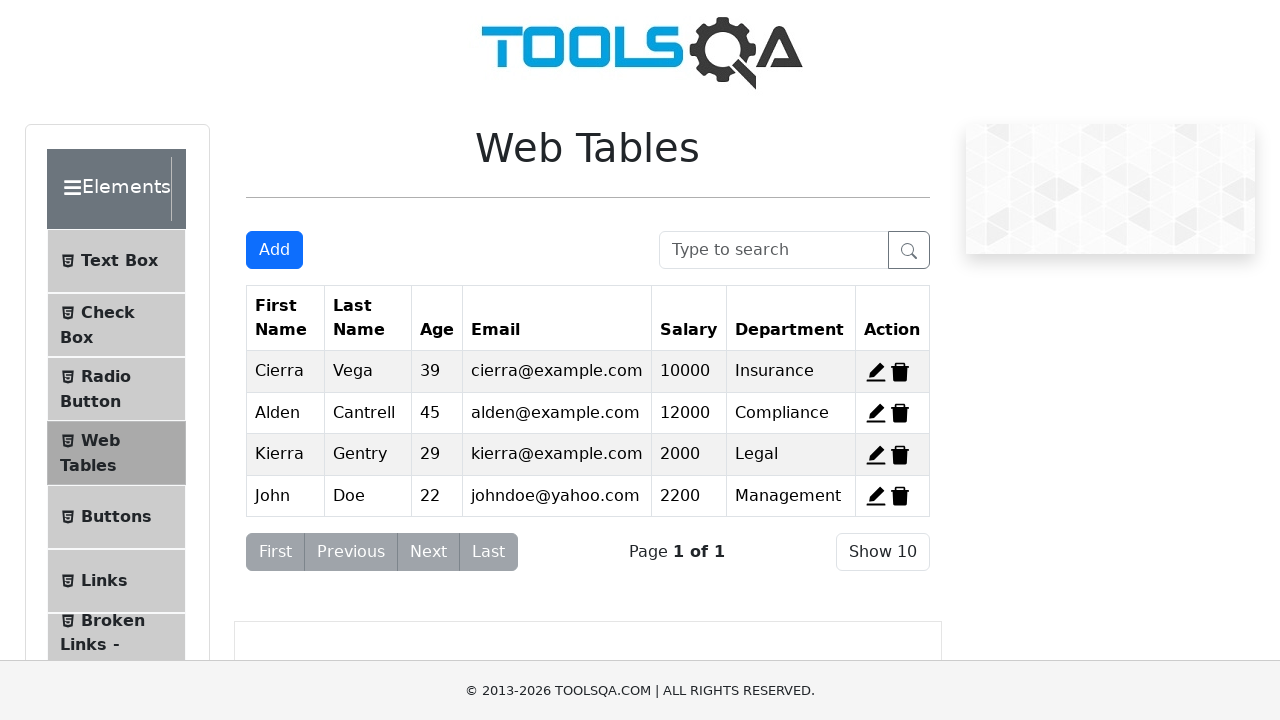